Tests search functionality by searching for non-existent track "Metal Thunder" and verifying no results are shown

Starting URL: https://vite-react-alpha-lemon.vercel.app/

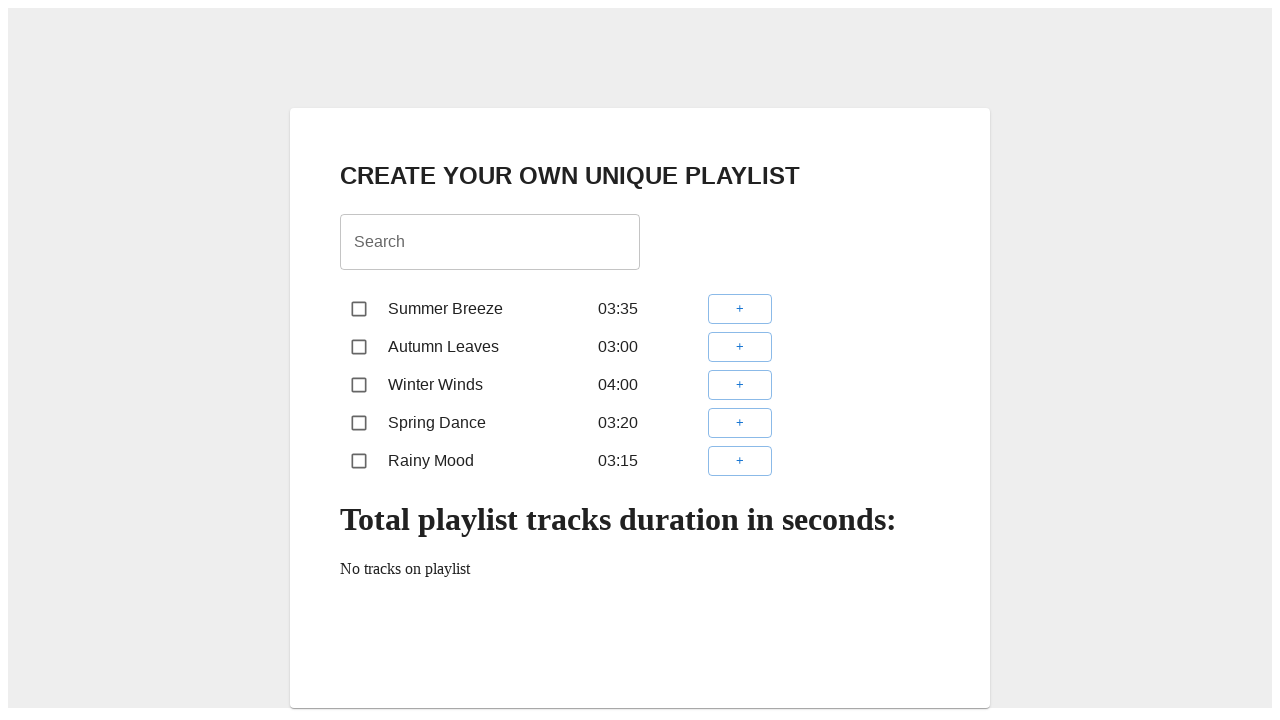

Filled search box with non-existent track name 'Metal Thunder' on internal:role=textbox[name="Search"i]
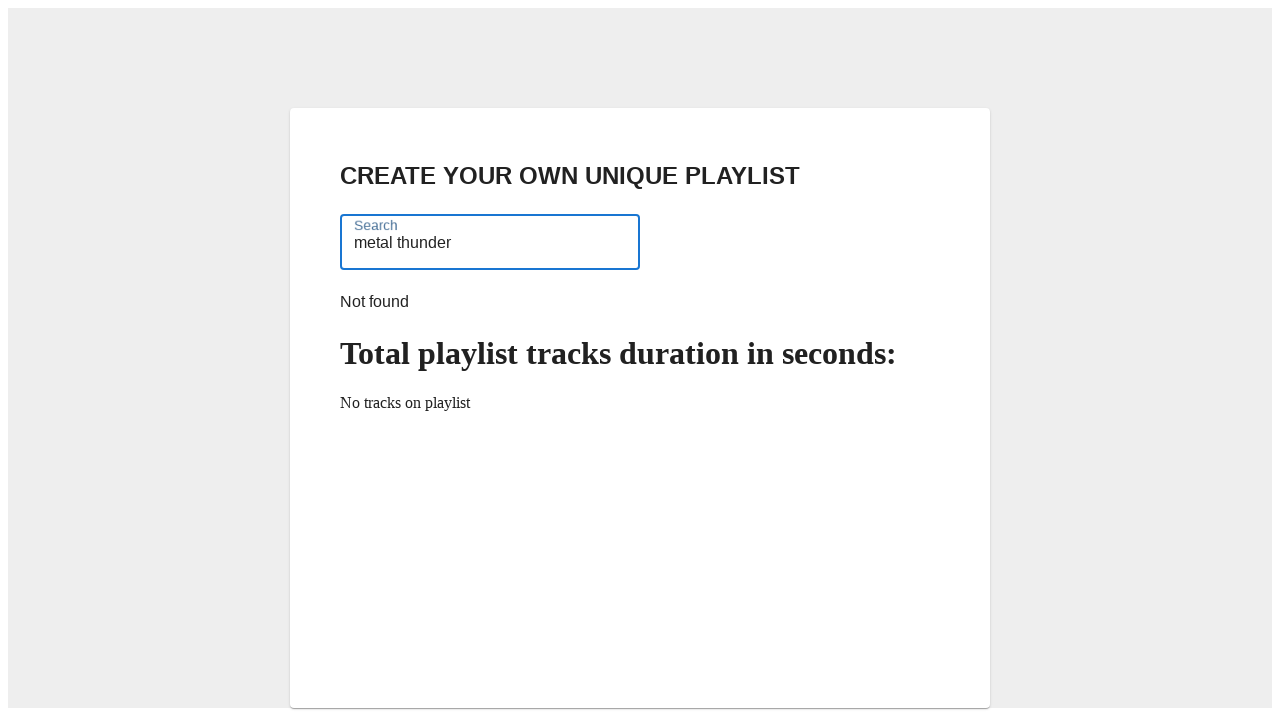

Waited 300ms for search results to update
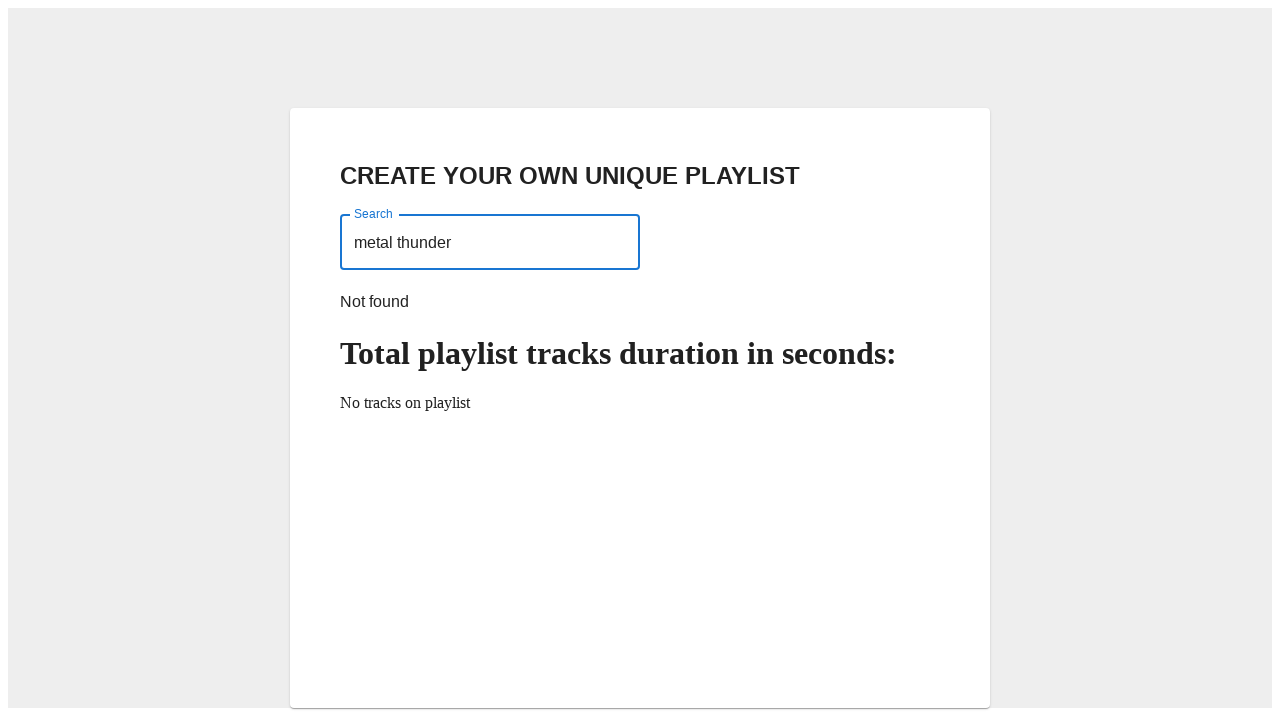

Waited 200ms to ensure no results appear for non-existent track
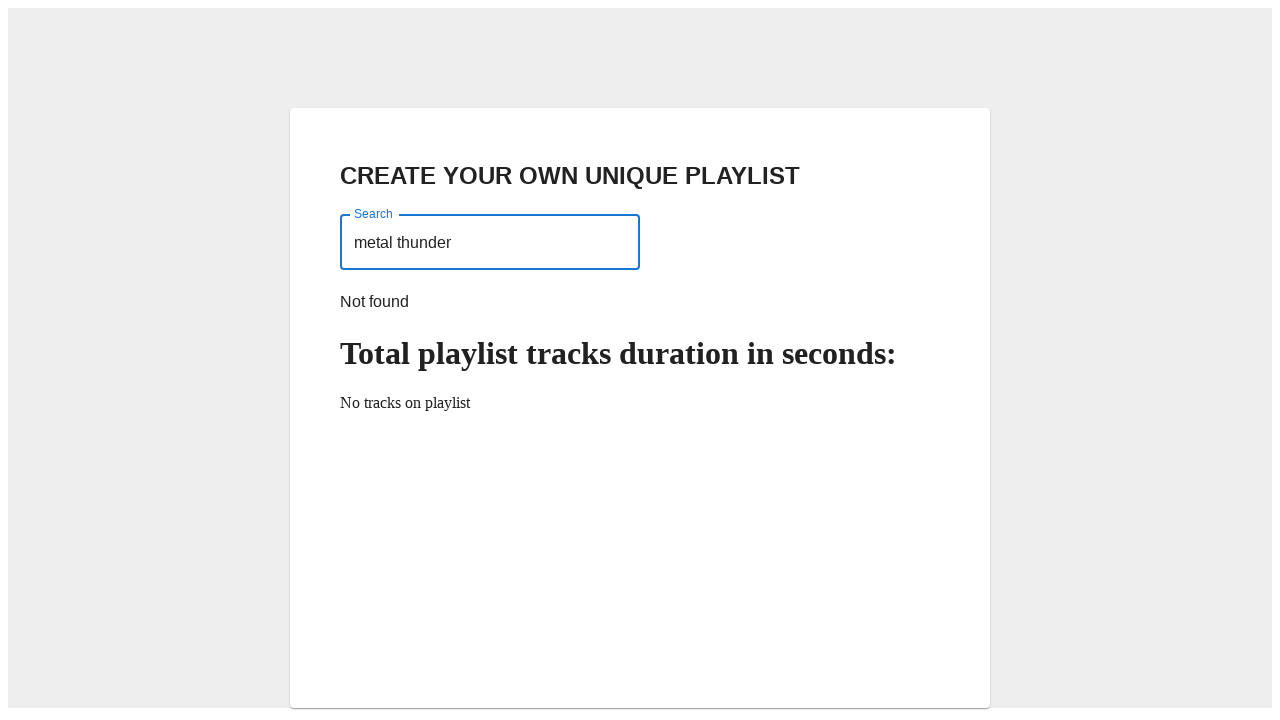

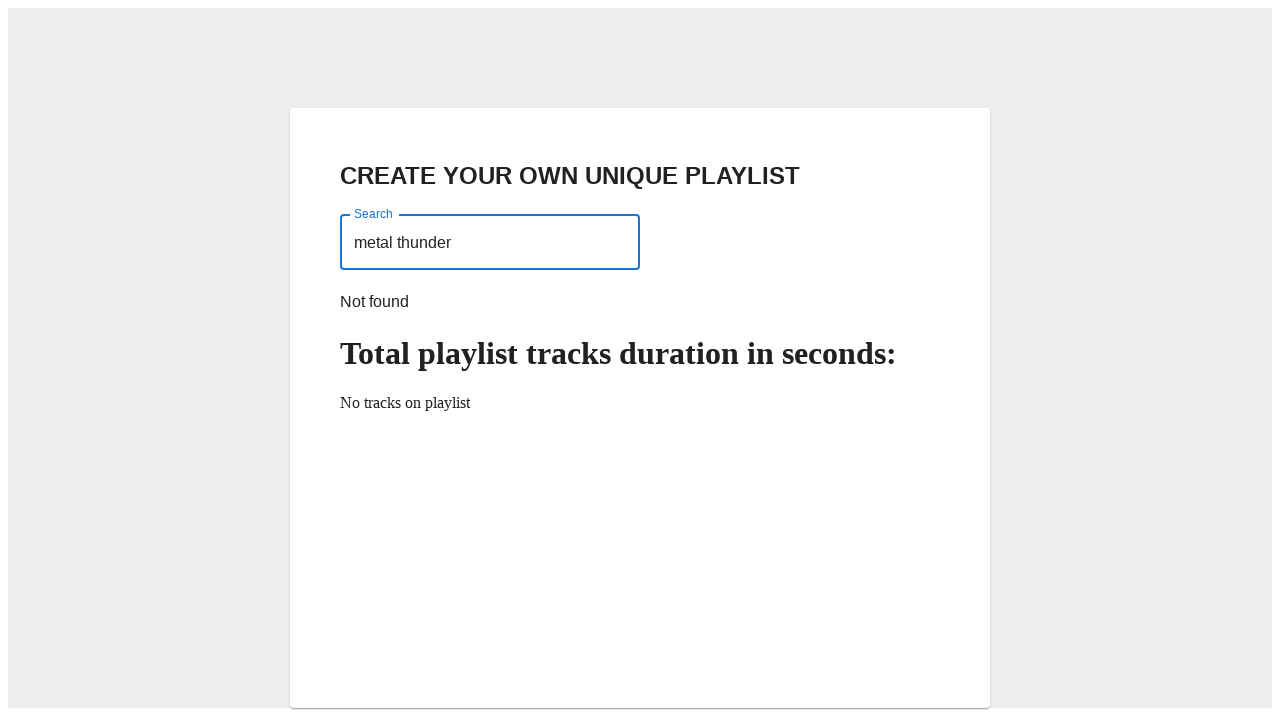